Navigates to the FBIL (Financial Benchmarks India) home page and loads the content

Starting URL: https://www.fbil.org.in/#/home

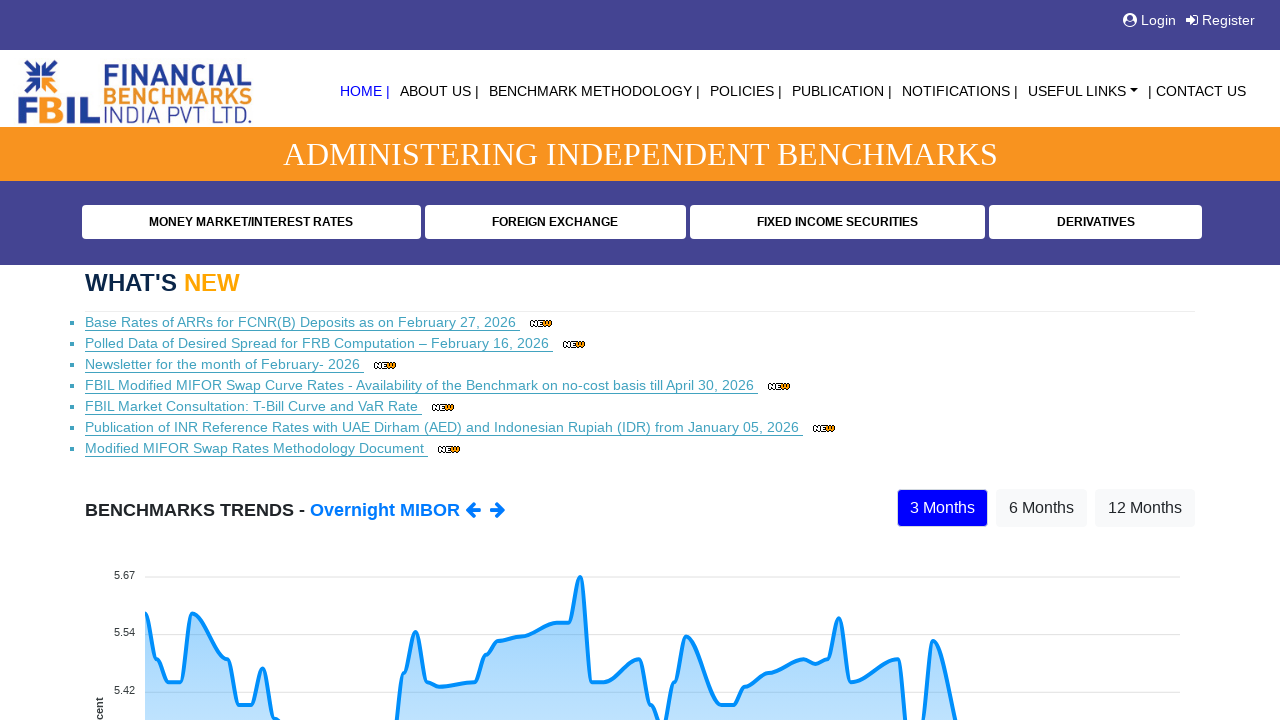

Waited for FBIL home page to load (networkidle state)
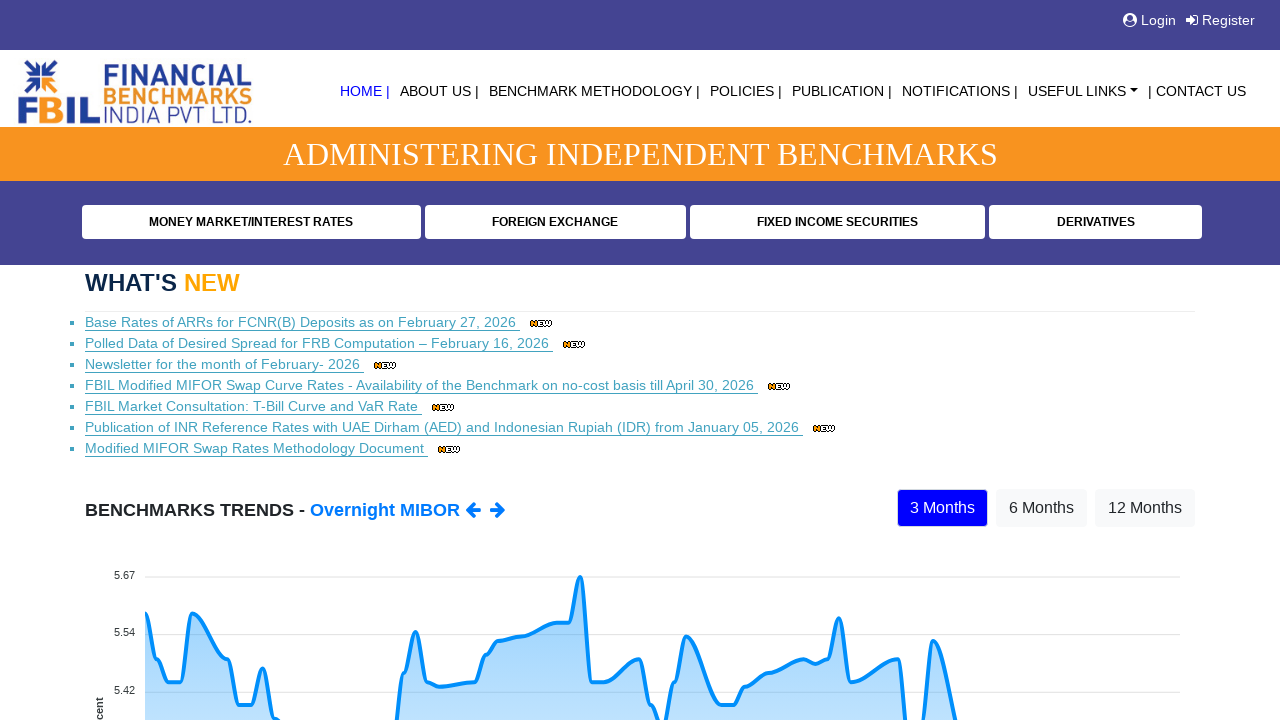

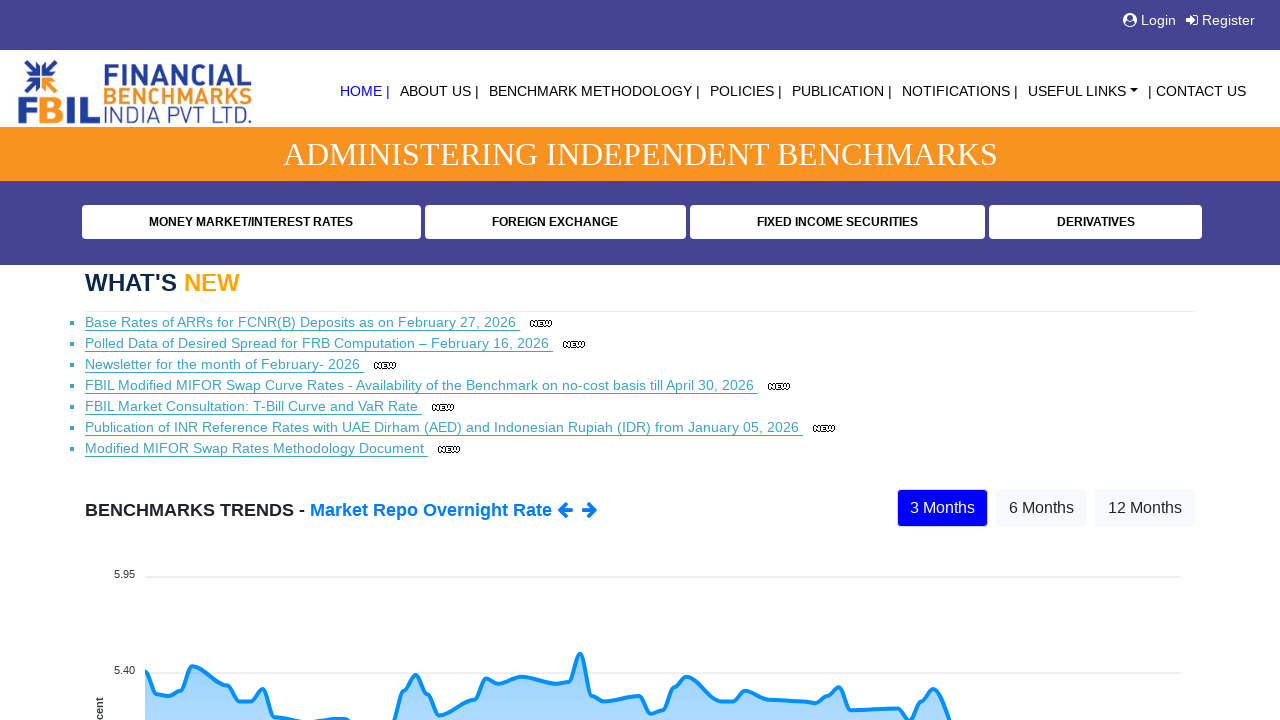